Tests the forgot password form by filling in an email address in the email input field.

Starting URL: https://the-internet.herokuapp.com/forgot_password

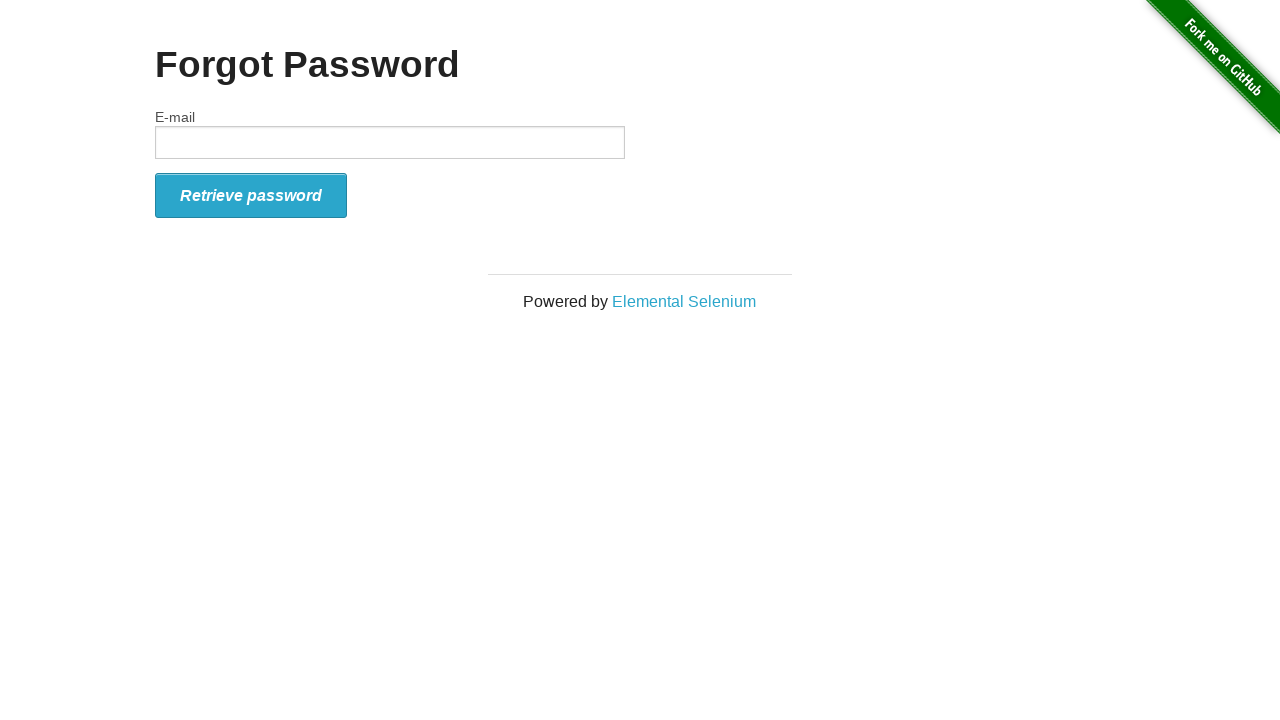

Navigated to forgot password page
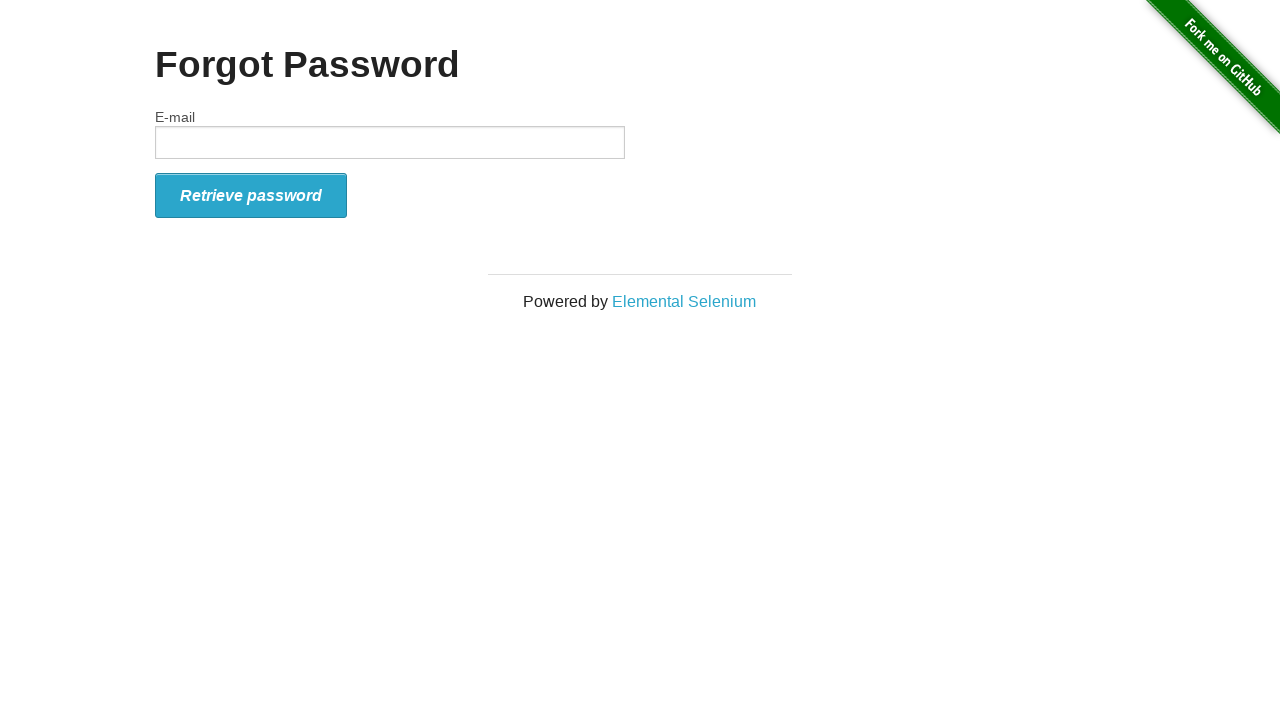

Filled email field with 'ixchel@mail.com' on #email
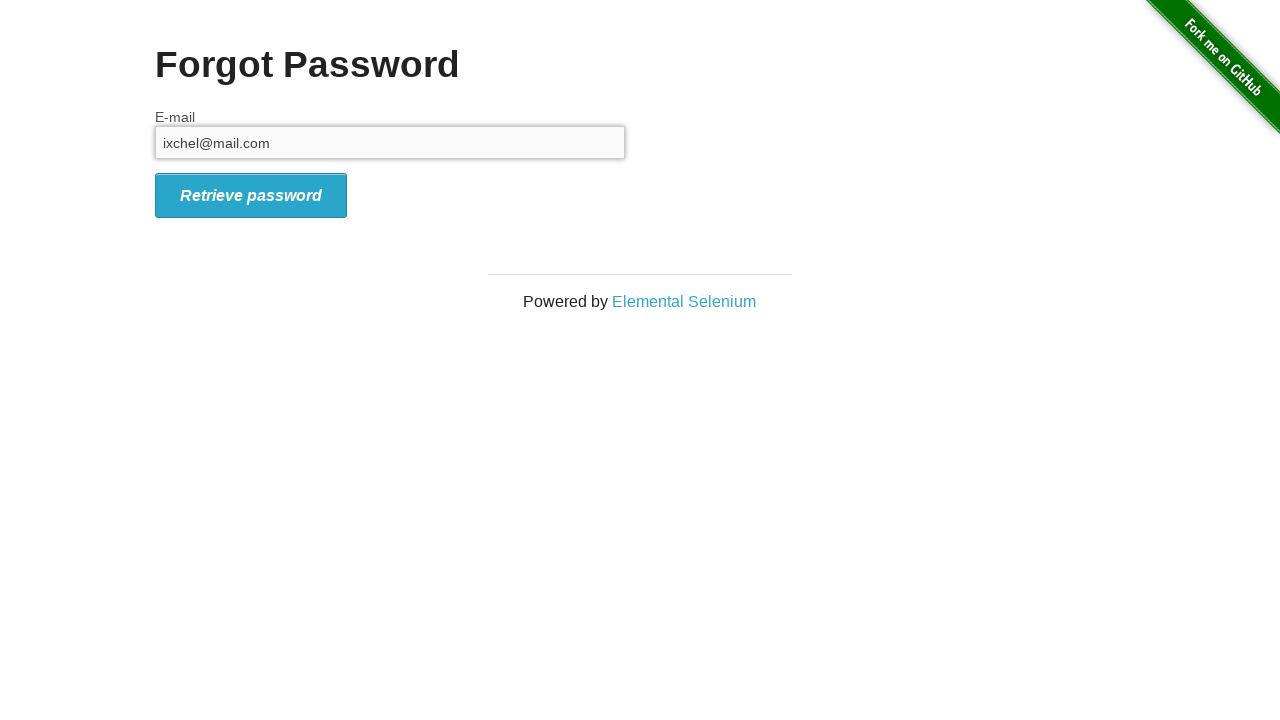

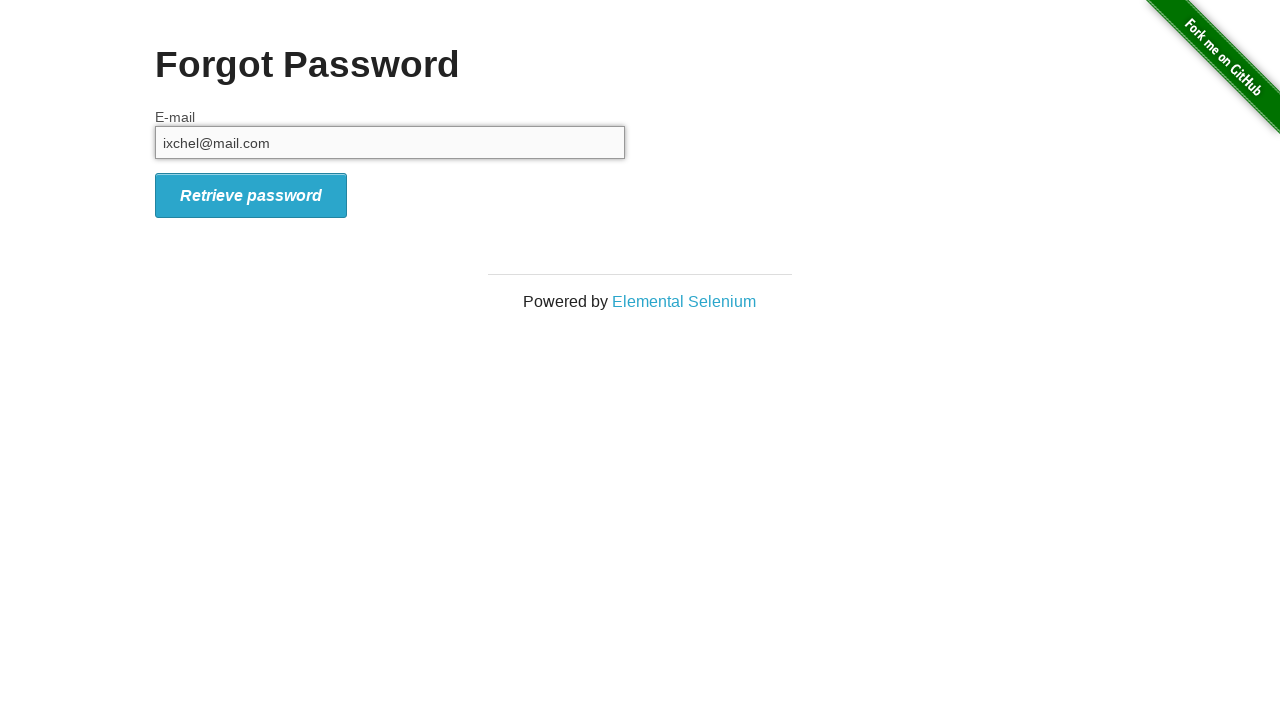